Tests the subscription page by navigating to it and clicking the "Подробнее" (More details) link, then verifying it redirects to the expected URL

Starting URL: https://m.sport-express.ru/subscribe/

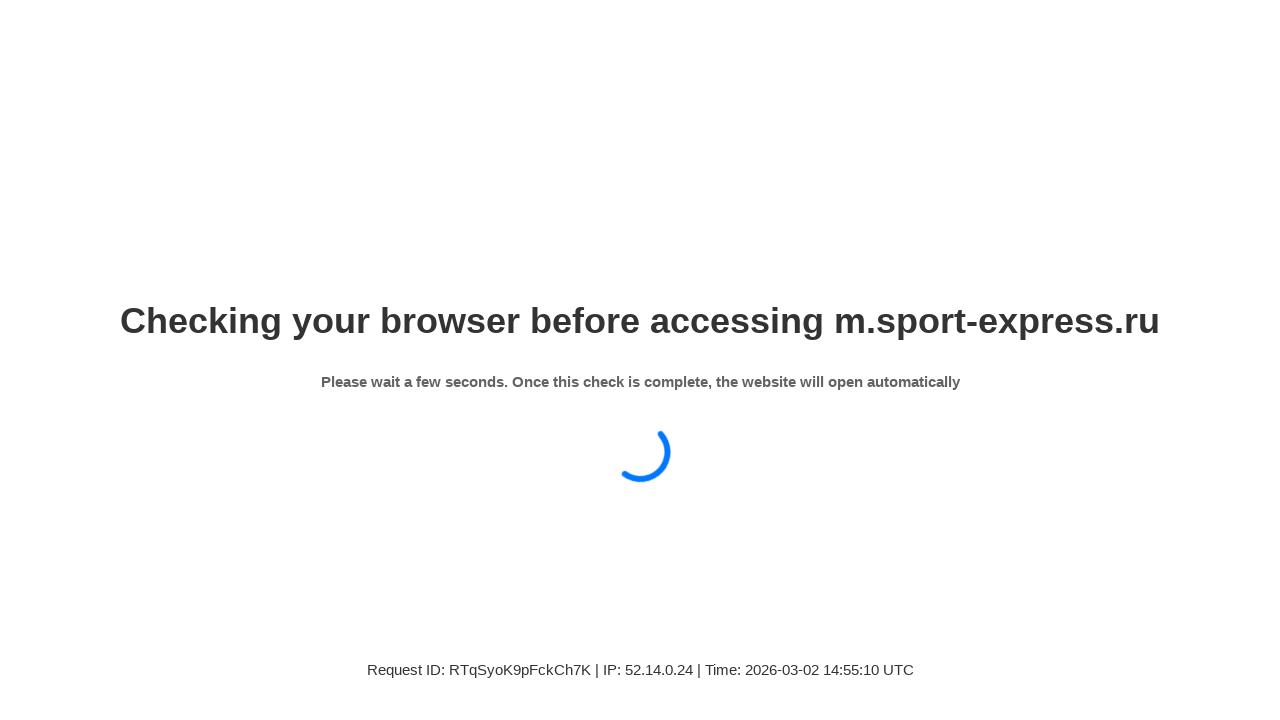

Waited for h2 element to be visible on subscription page
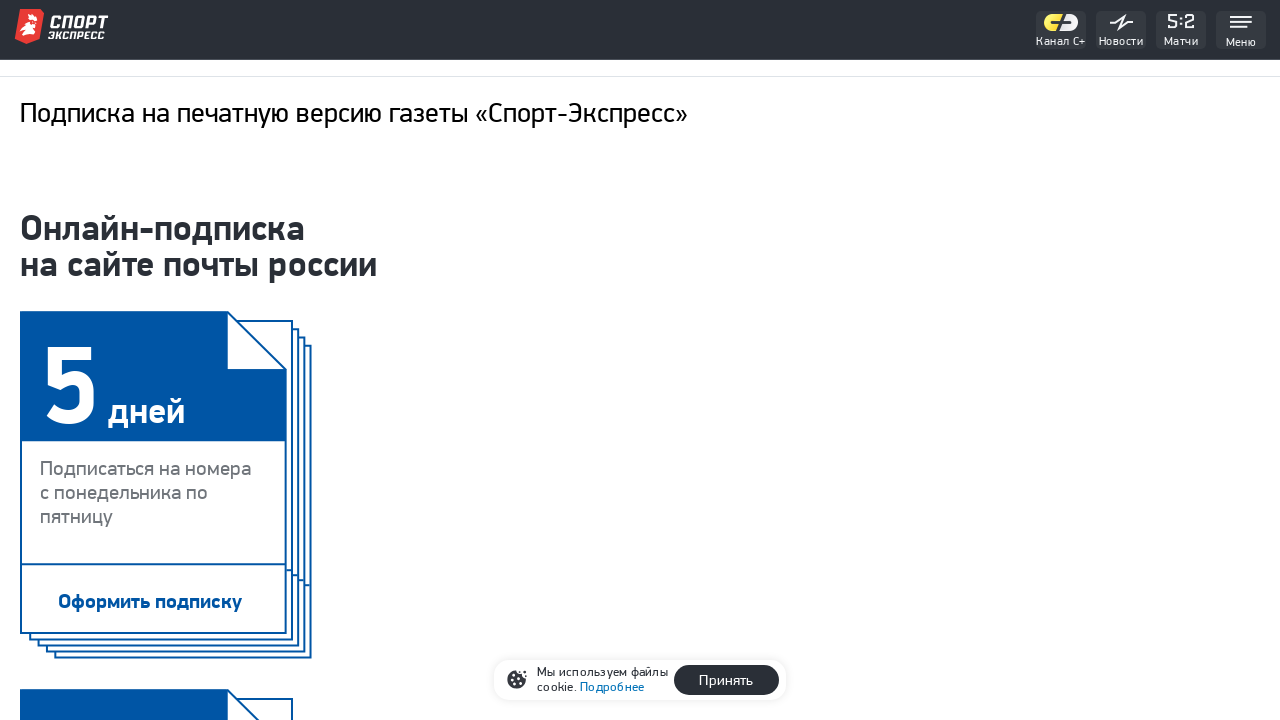

Clicked 'Подробнее' (More details) link at (96, 360) on xpath=//a[contains(text(),'Подробнее')]
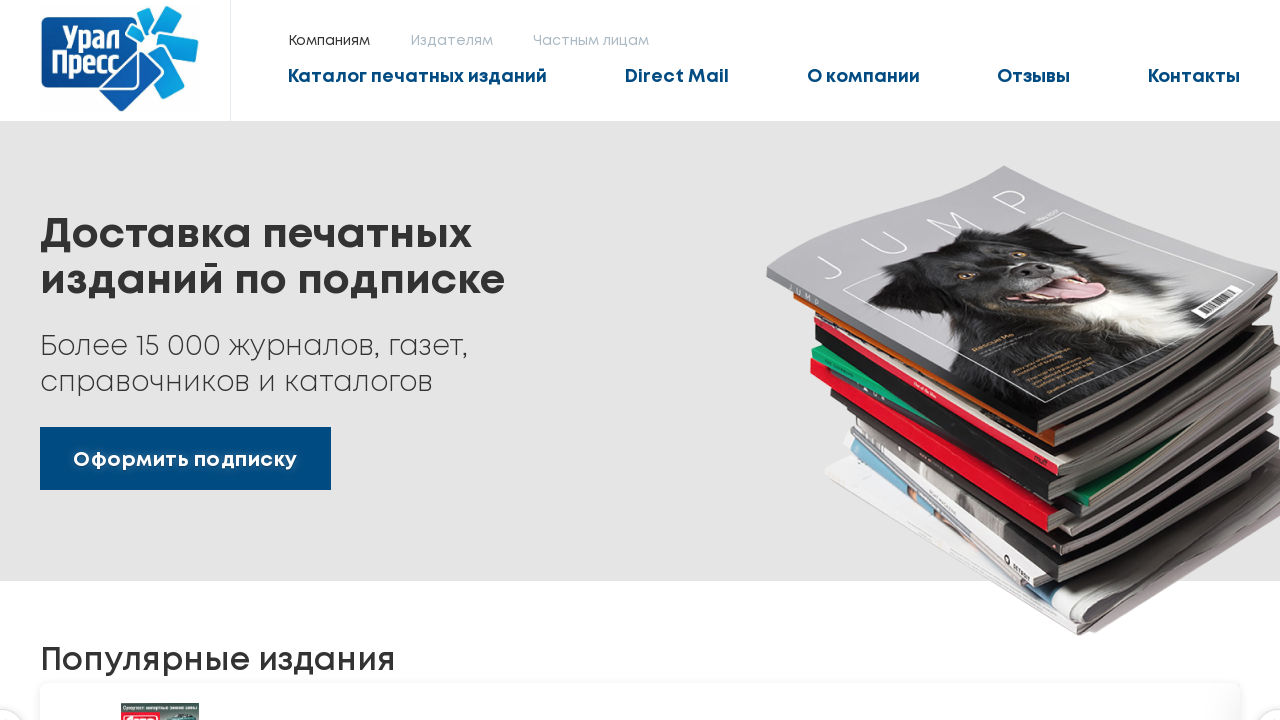

Verified navigation to https://www.ural-press.ru/
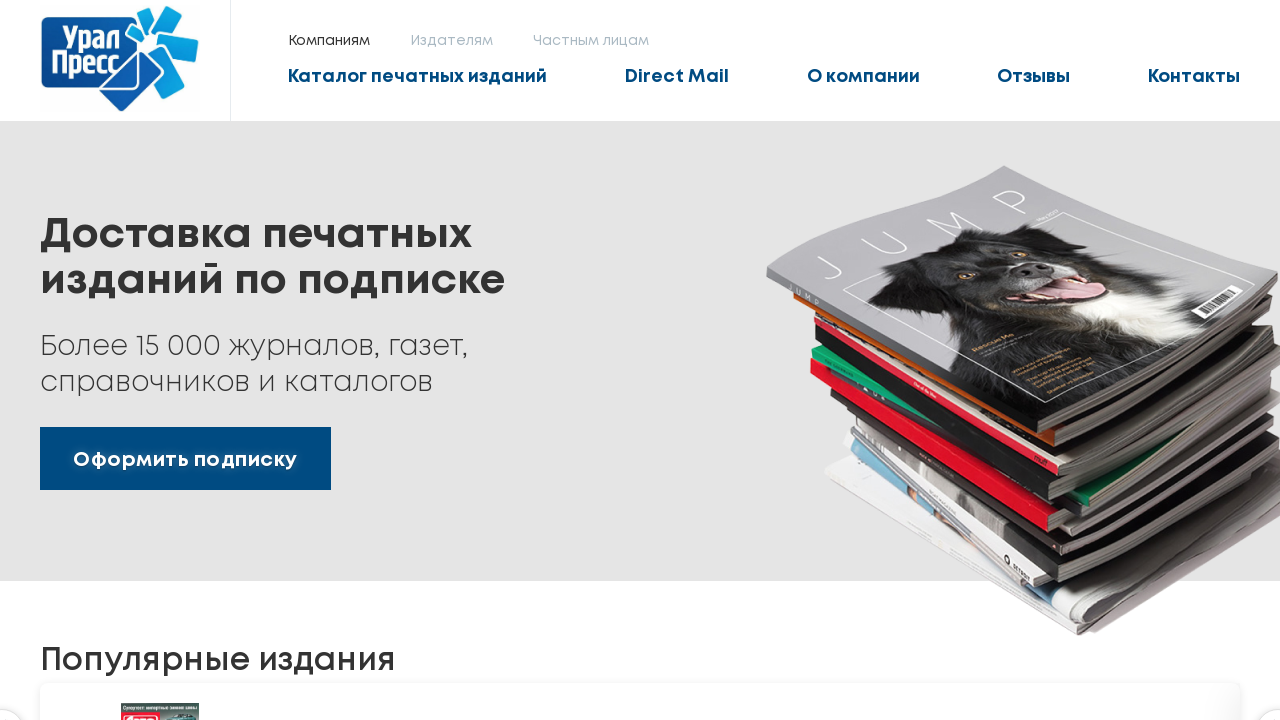

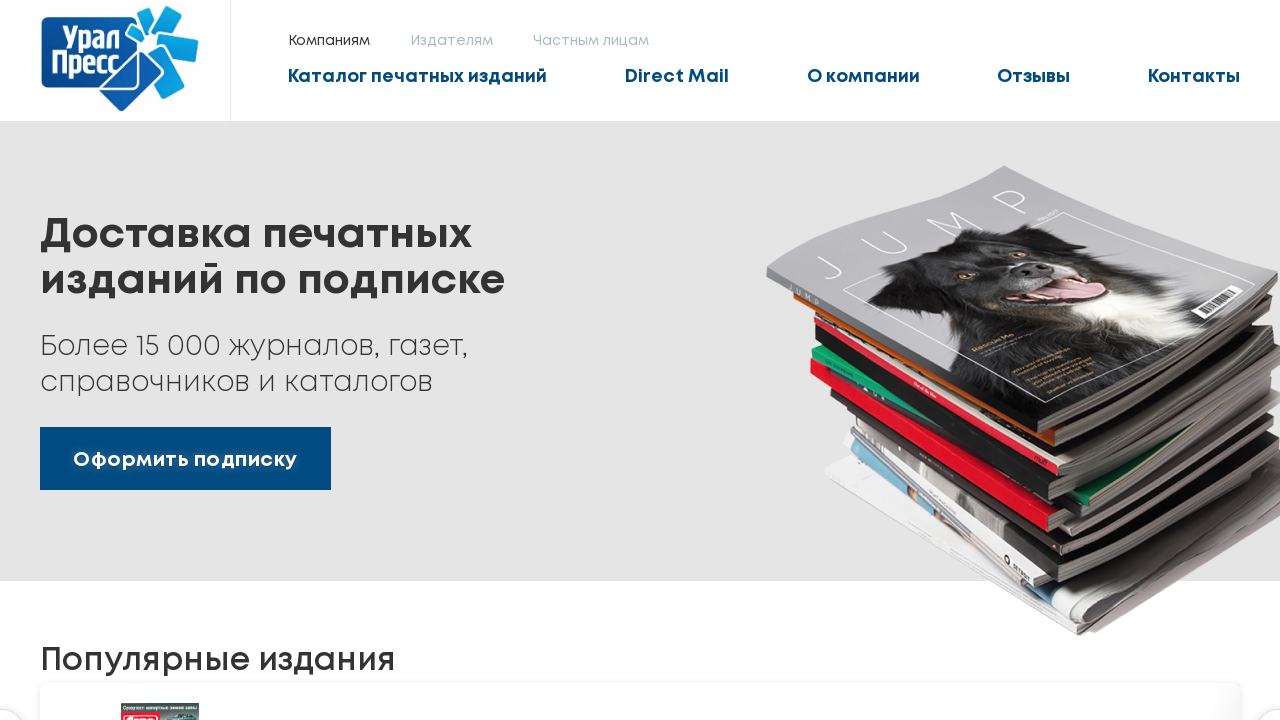